Tests navigation between multiple pages (drag and drop, checkboxes, dropdown) on the-internet.herokuapp.com, verifying page headings and using browser back navigation

Starting URL: https://the-internet.herokuapp.com/

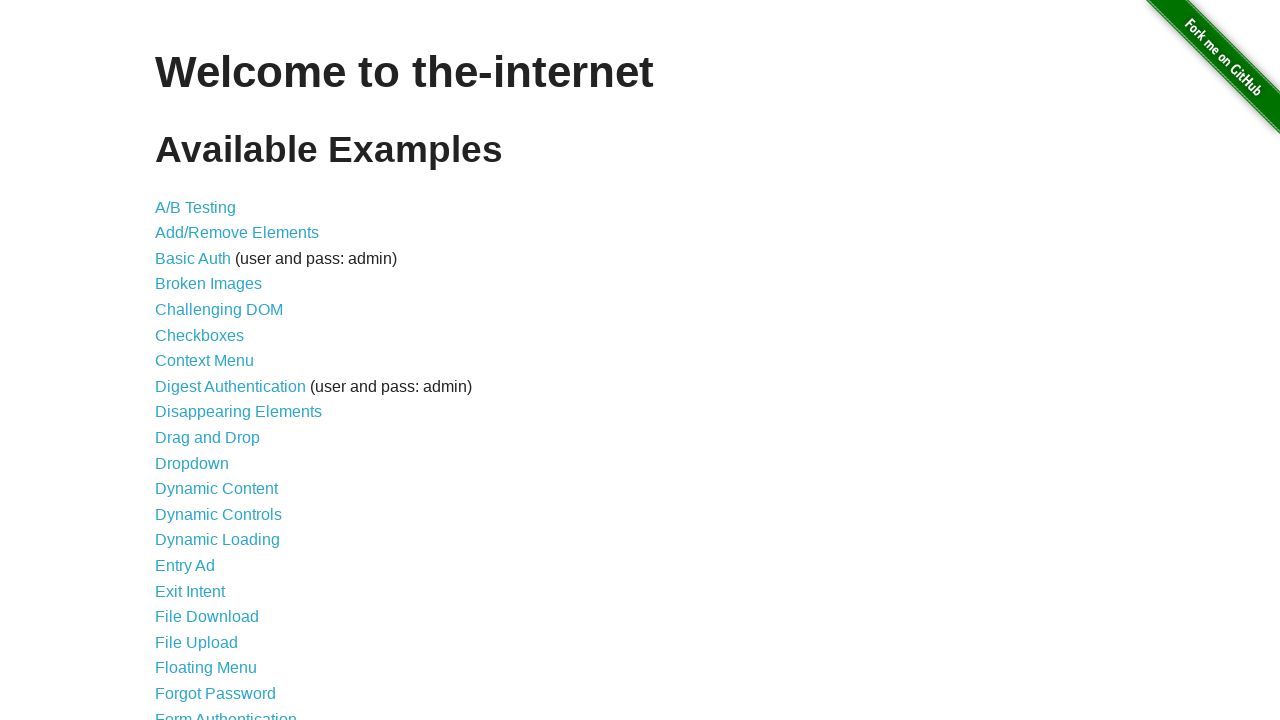

Navigated to drag and drop page
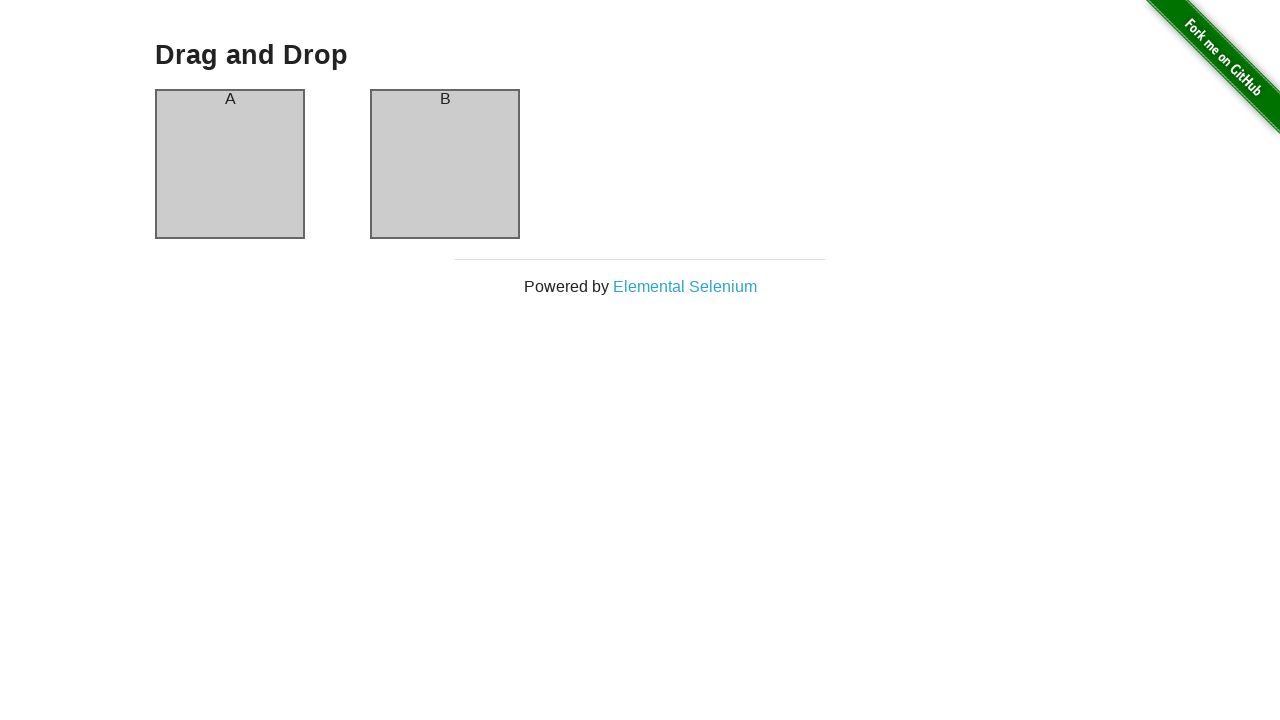

Set viewport size to 1024x777
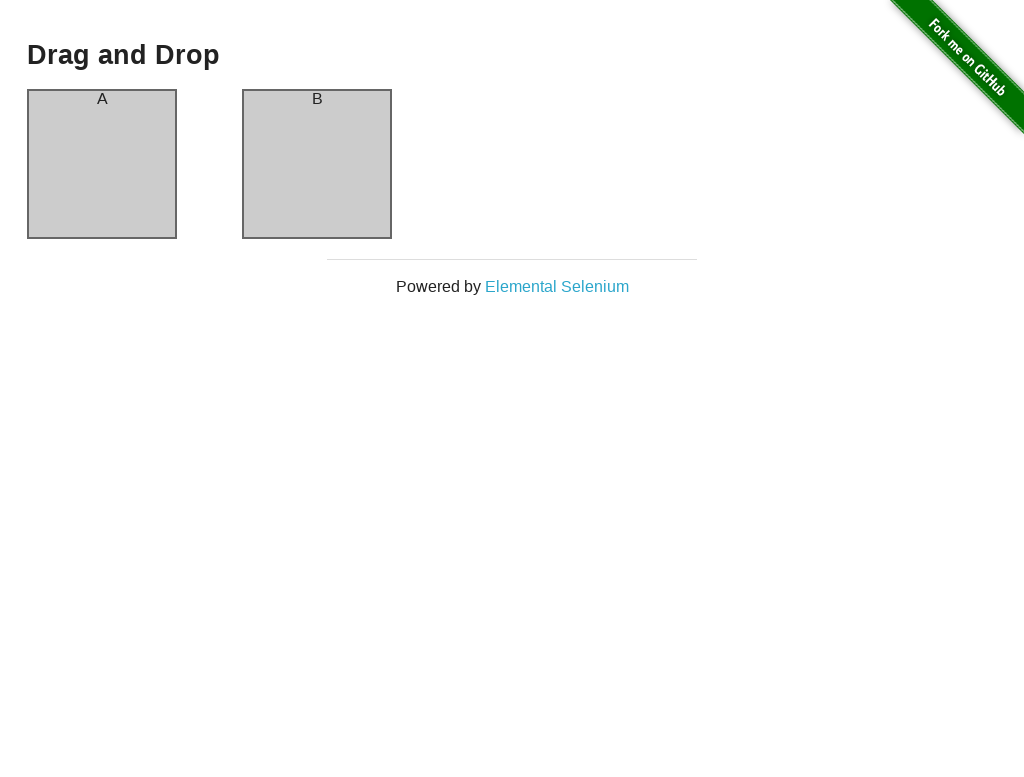

Retrieved drag and drop page heading
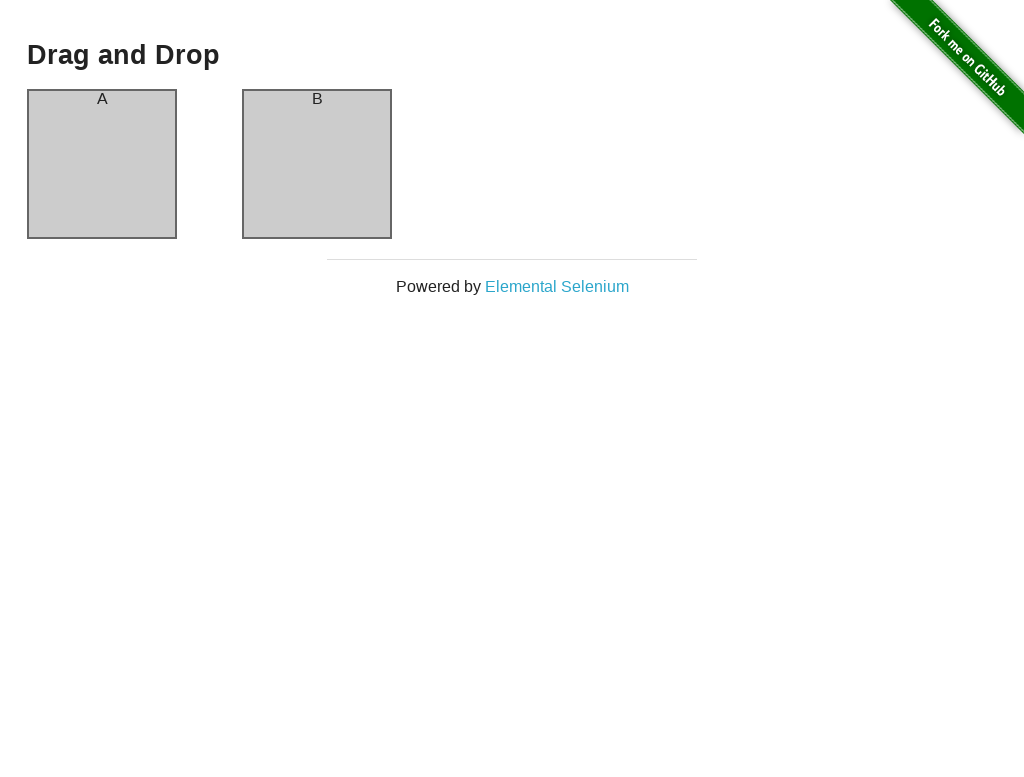

Verified heading is 'Drag and Drop'
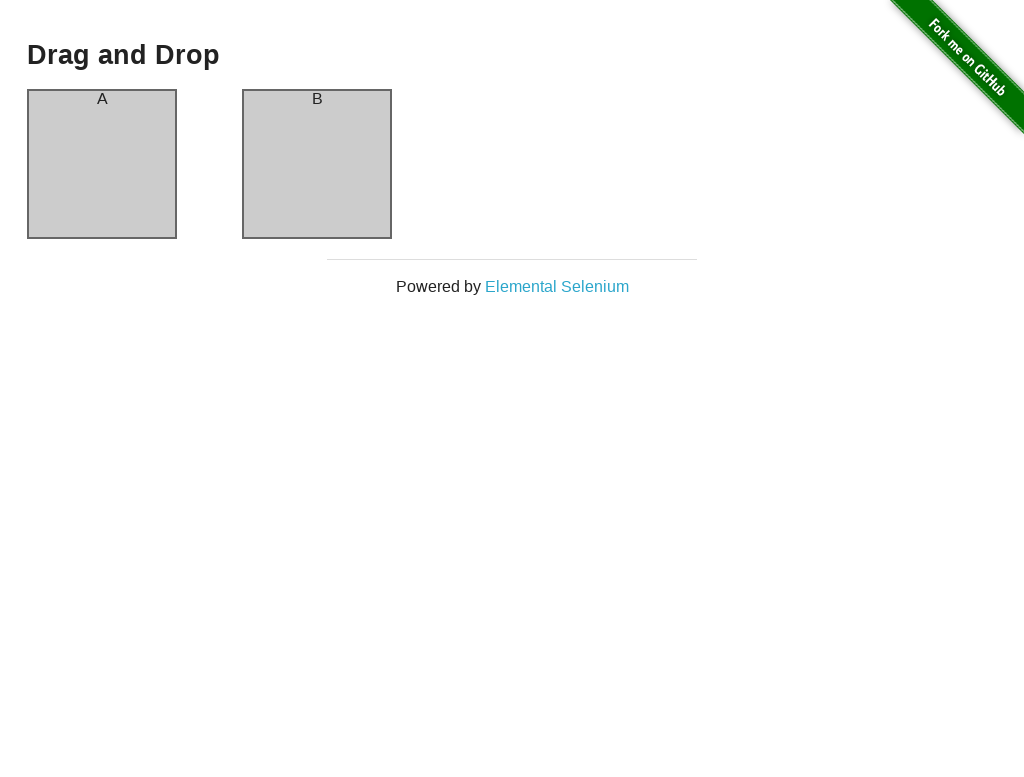

Navigated back to main page
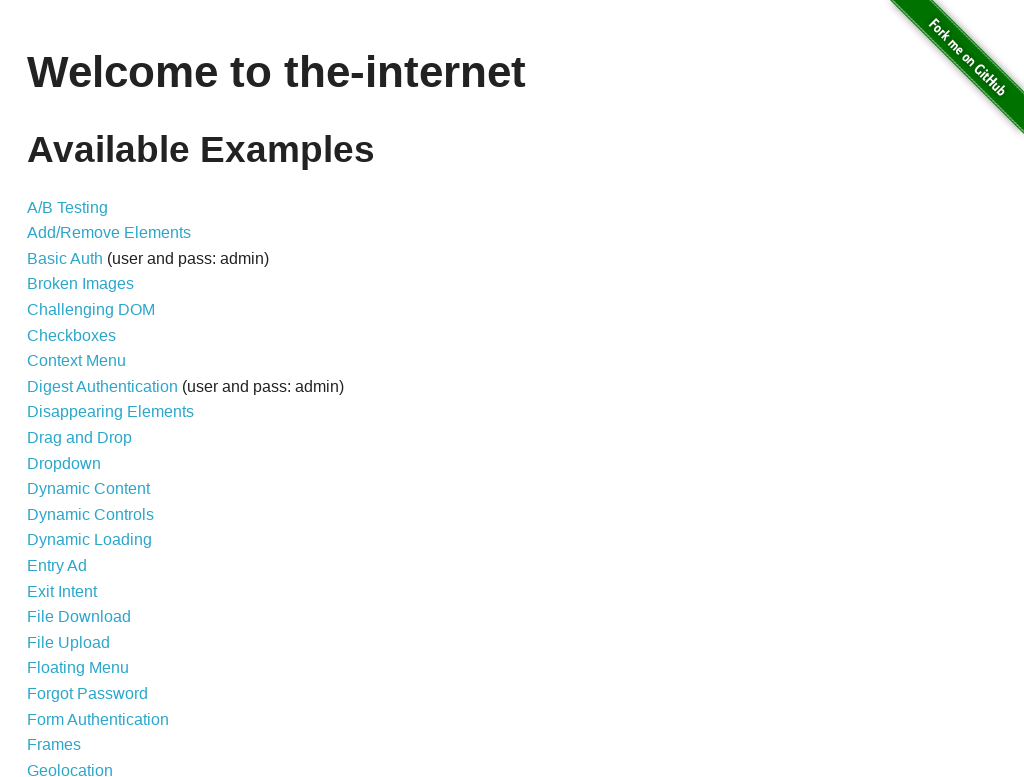

Navigated to checkboxes page
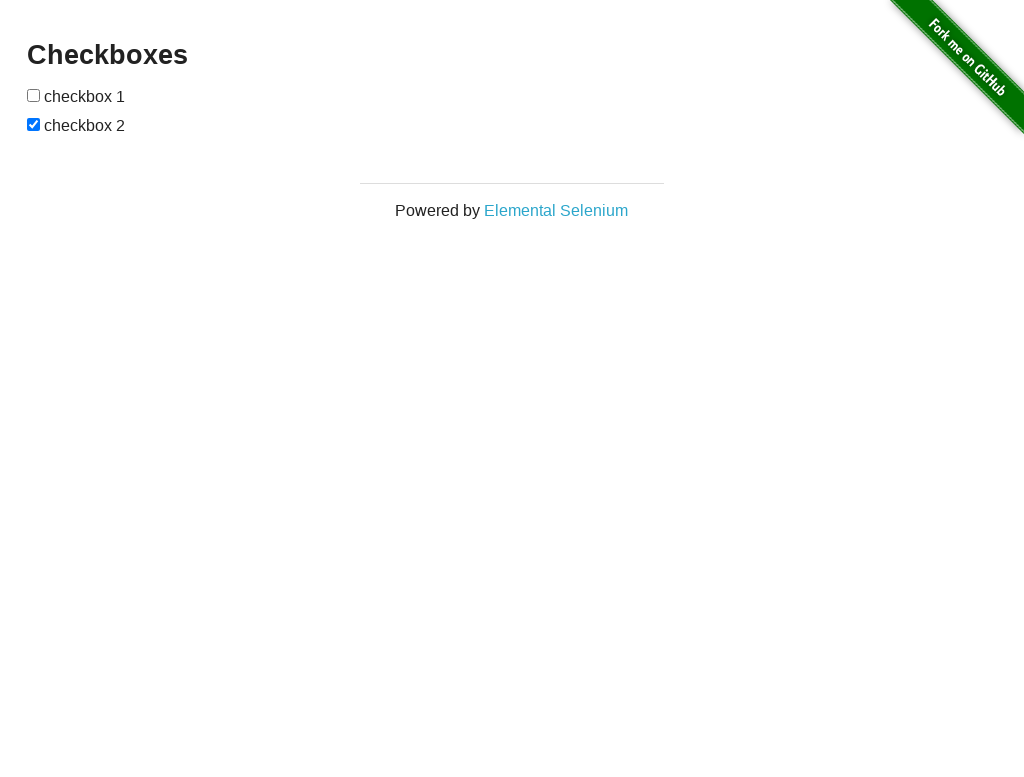

Set viewport size to 1024x777
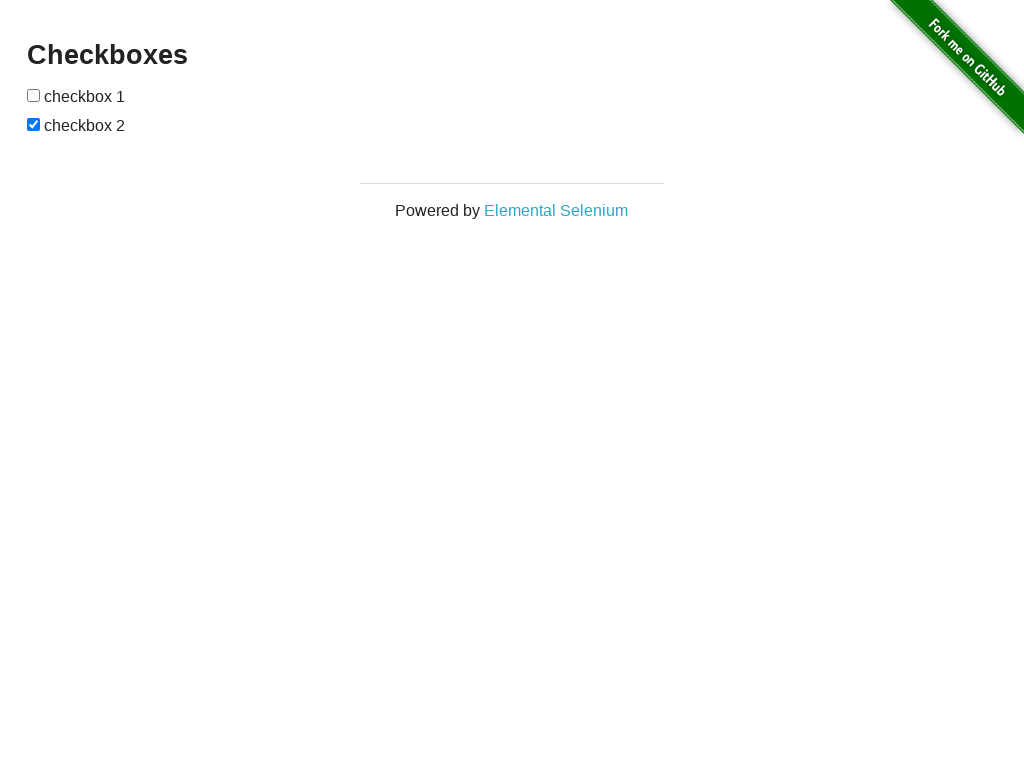

Retrieved checkboxes page heading
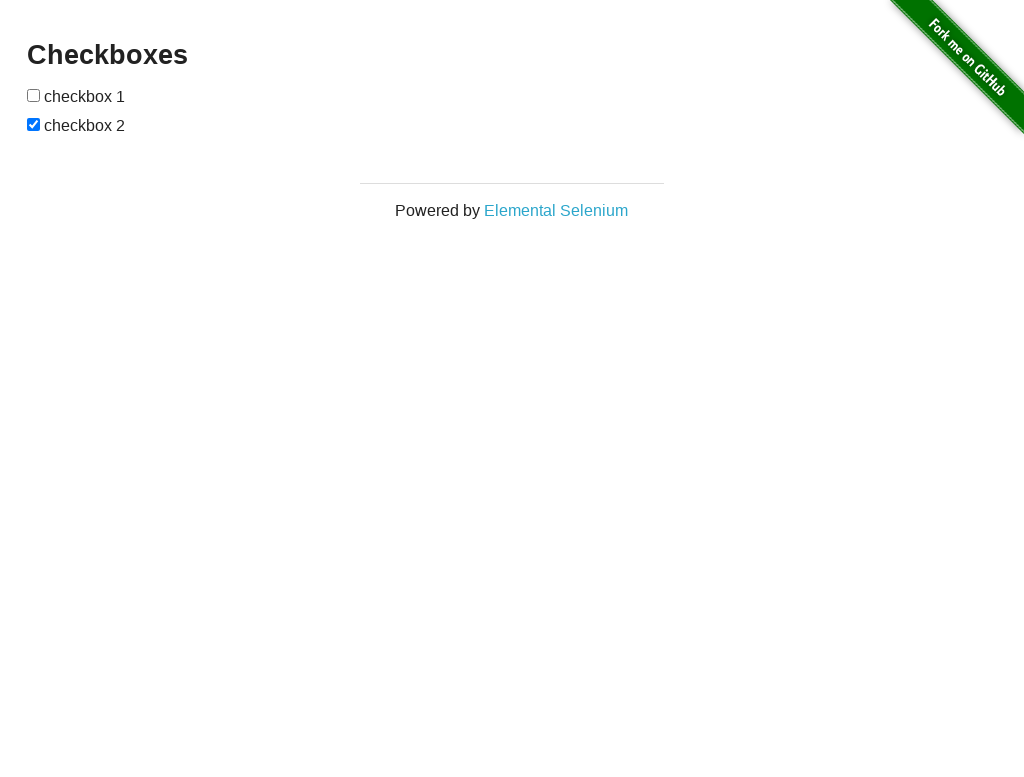

Verified heading is 'Checkboxes'
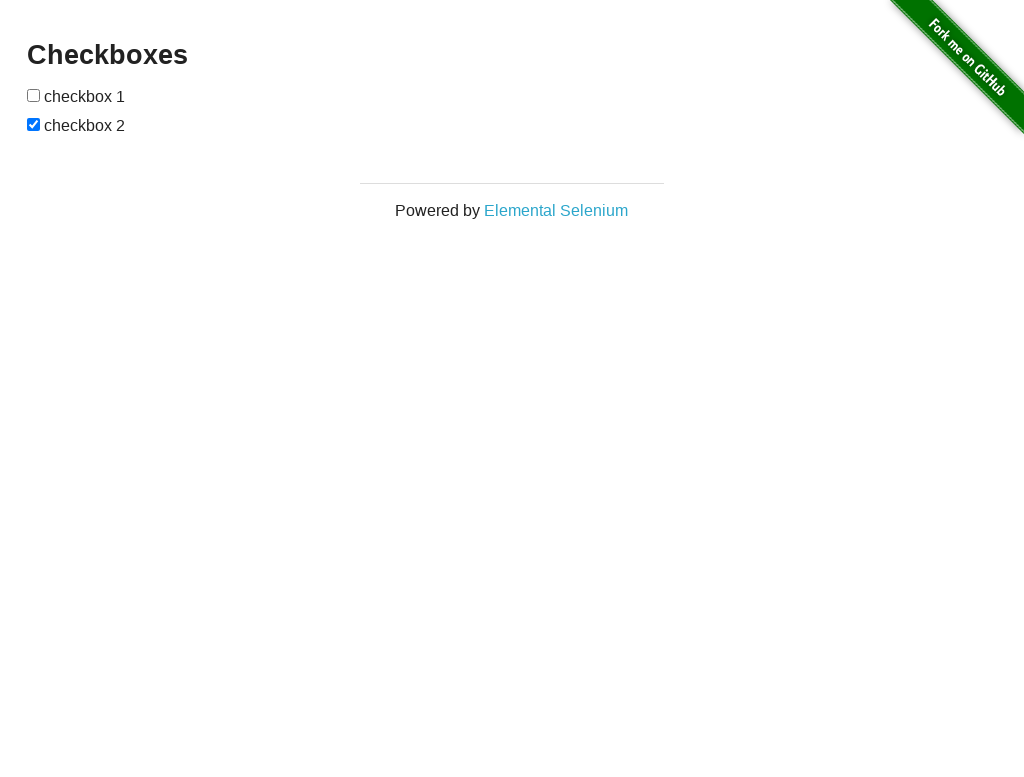

Navigated back to main page
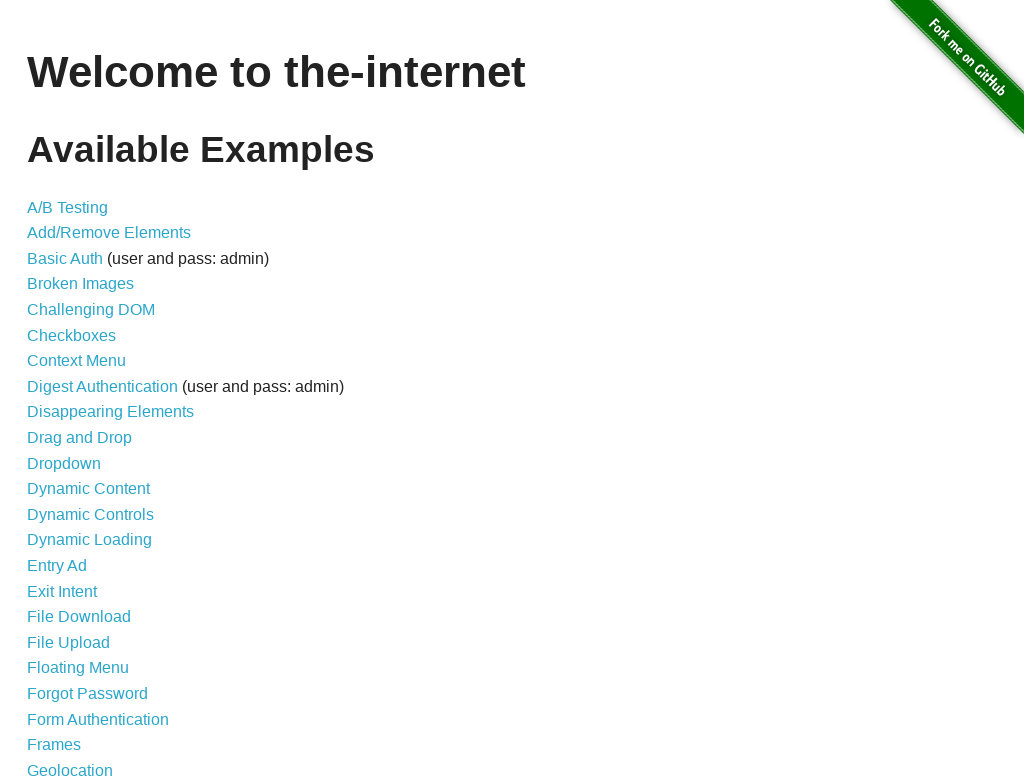

Navigated to dropdown page
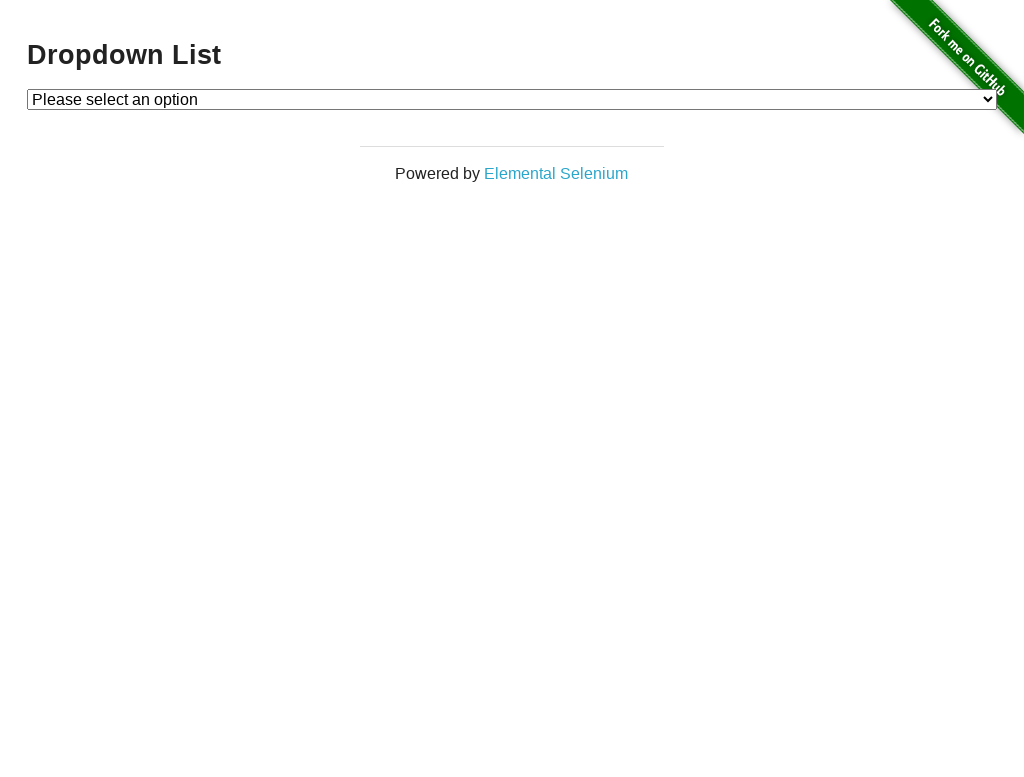

Set viewport size to 1024x777
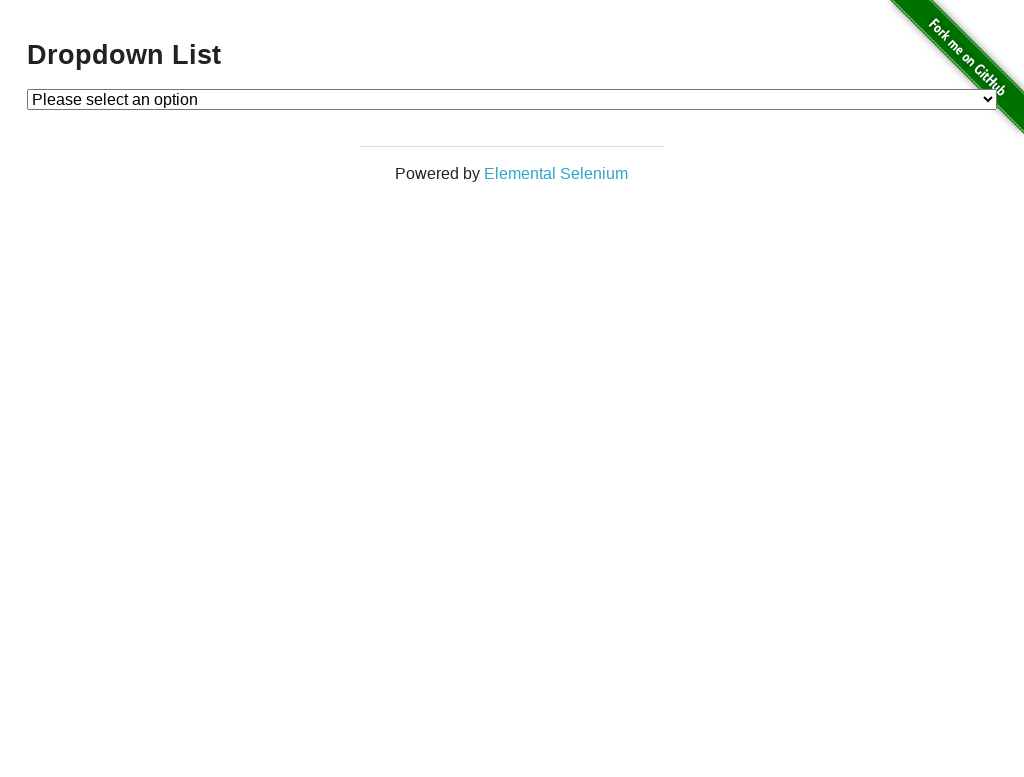

Retrieved dropdown page heading
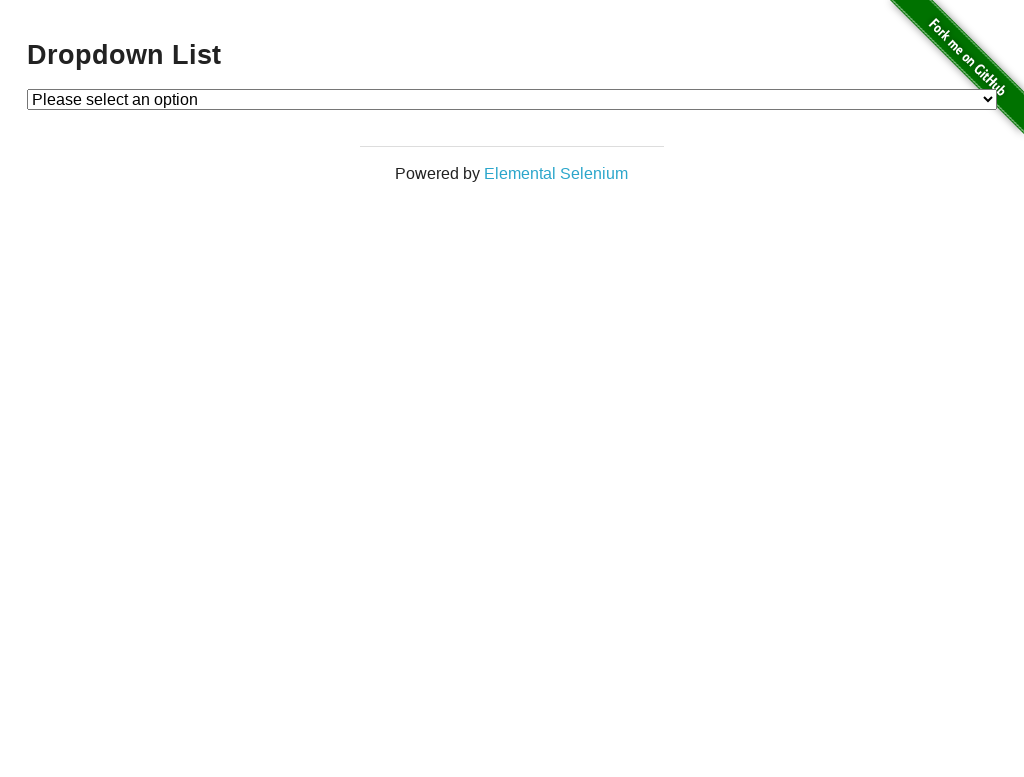

Verified heading is 'Dropdown List'
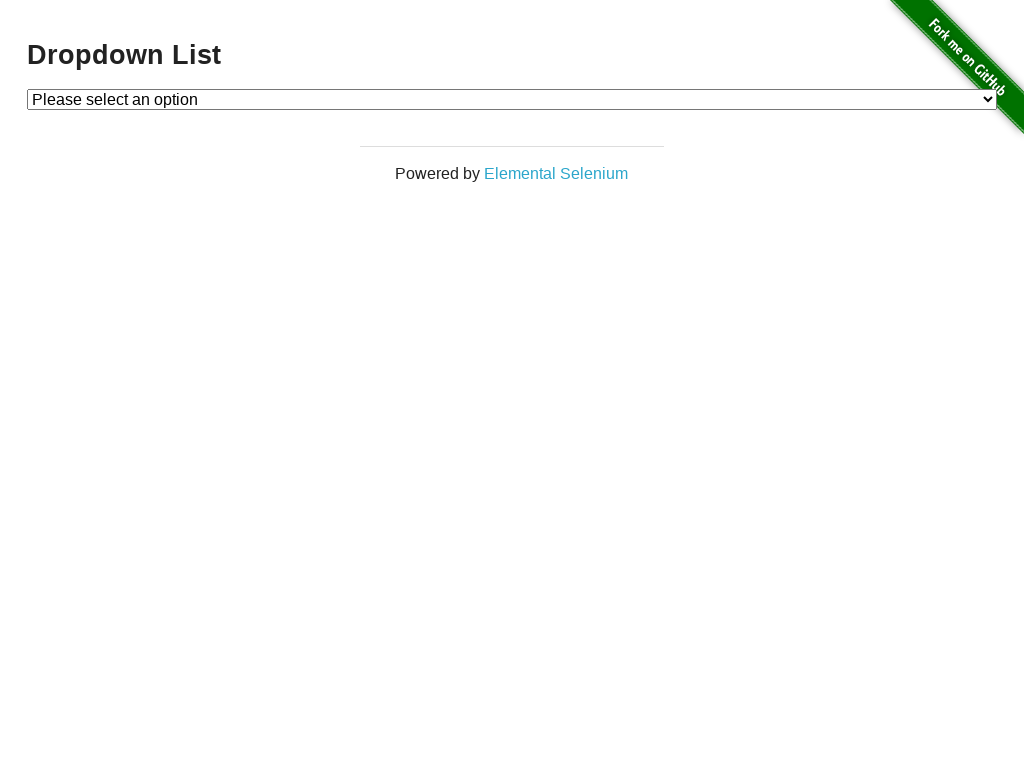

Navigated back to main page
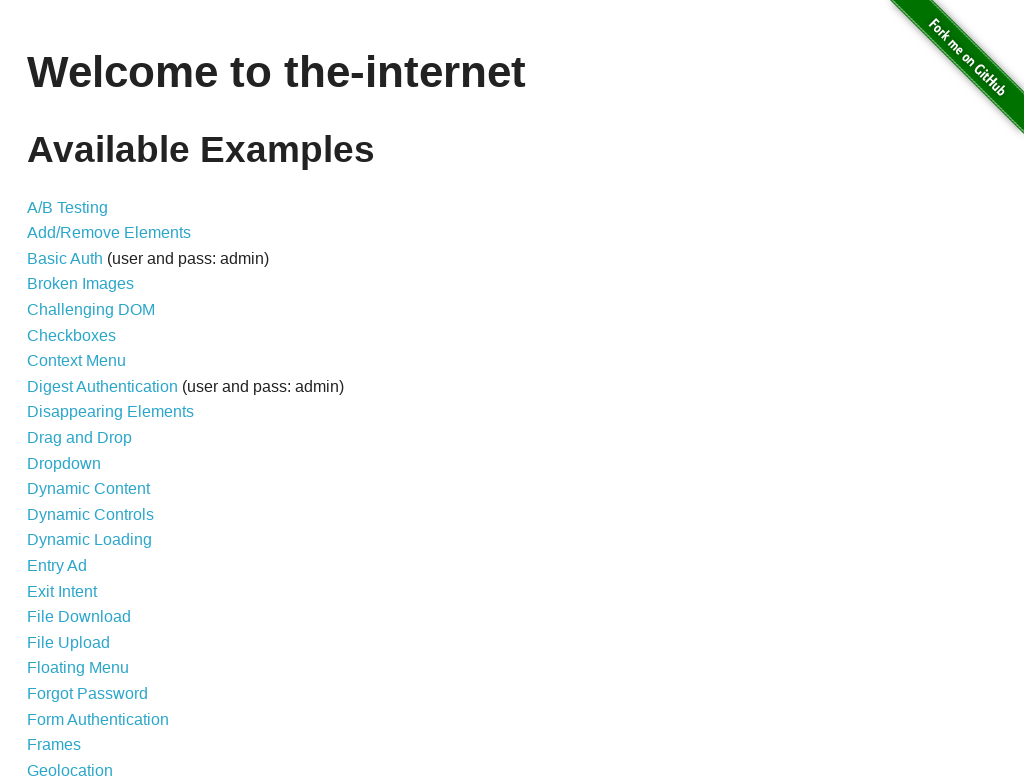

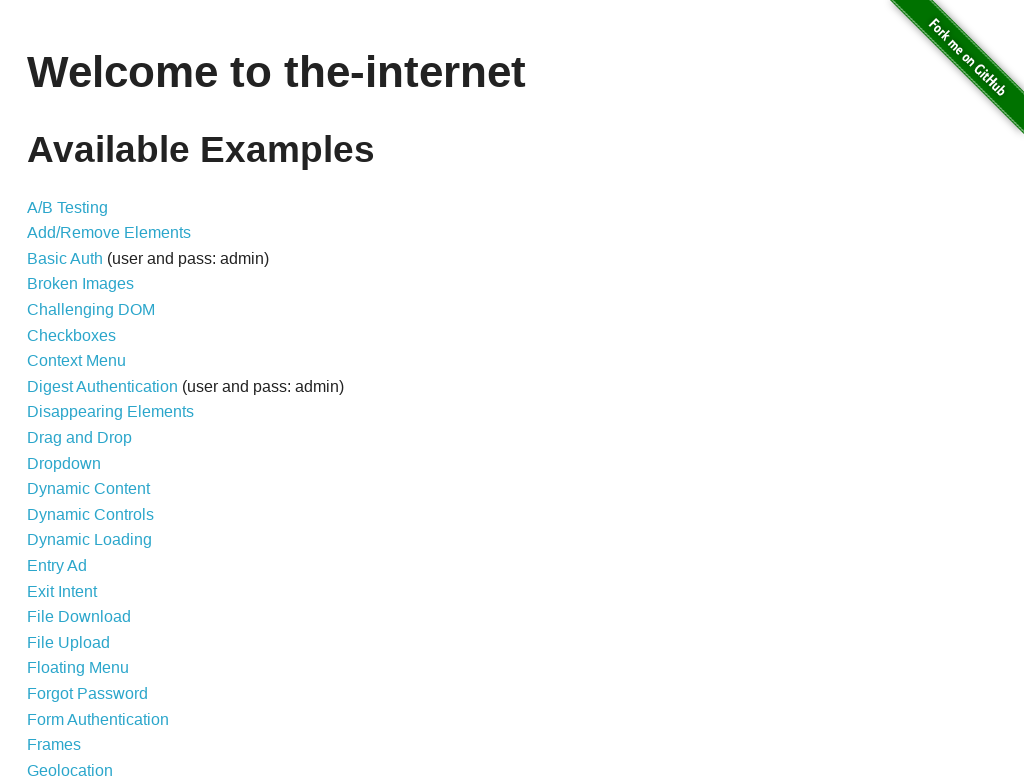